Tests that the home page loads correctly by verifying the page title

Starting URL: https://carros-crud.vercel.app/

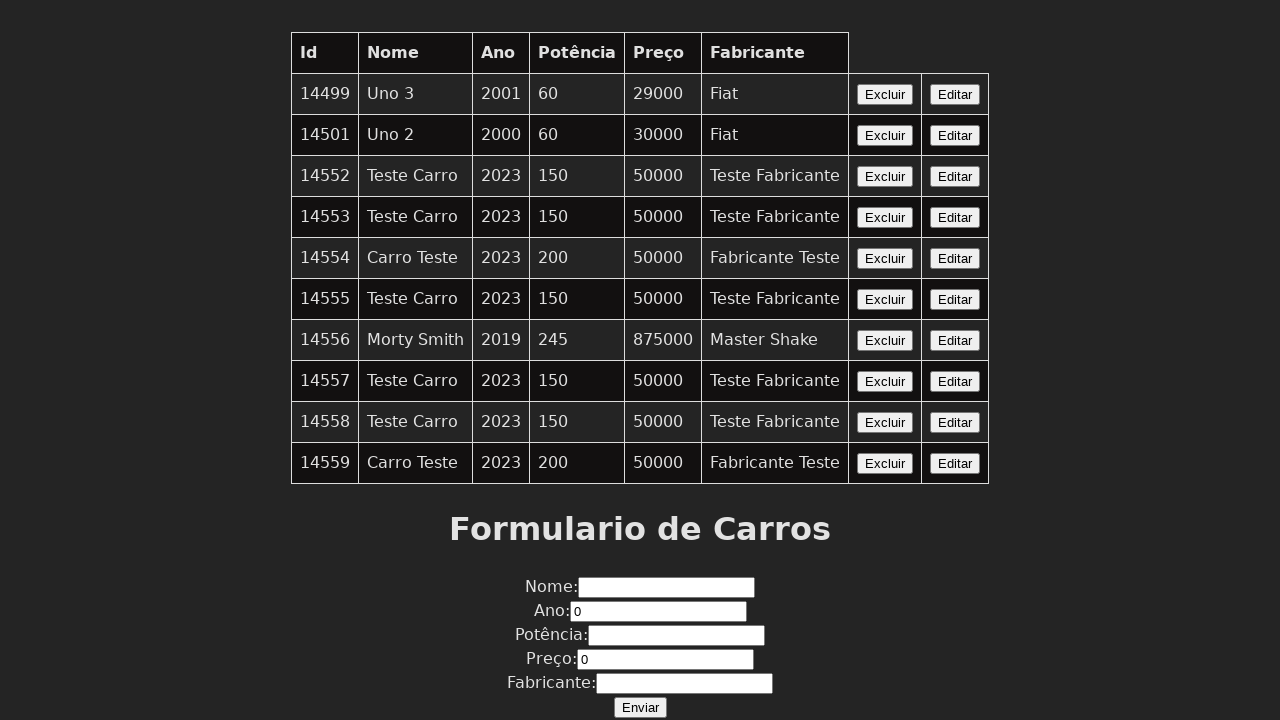

Navigated to home page at https://carros-crud.vercel.app/
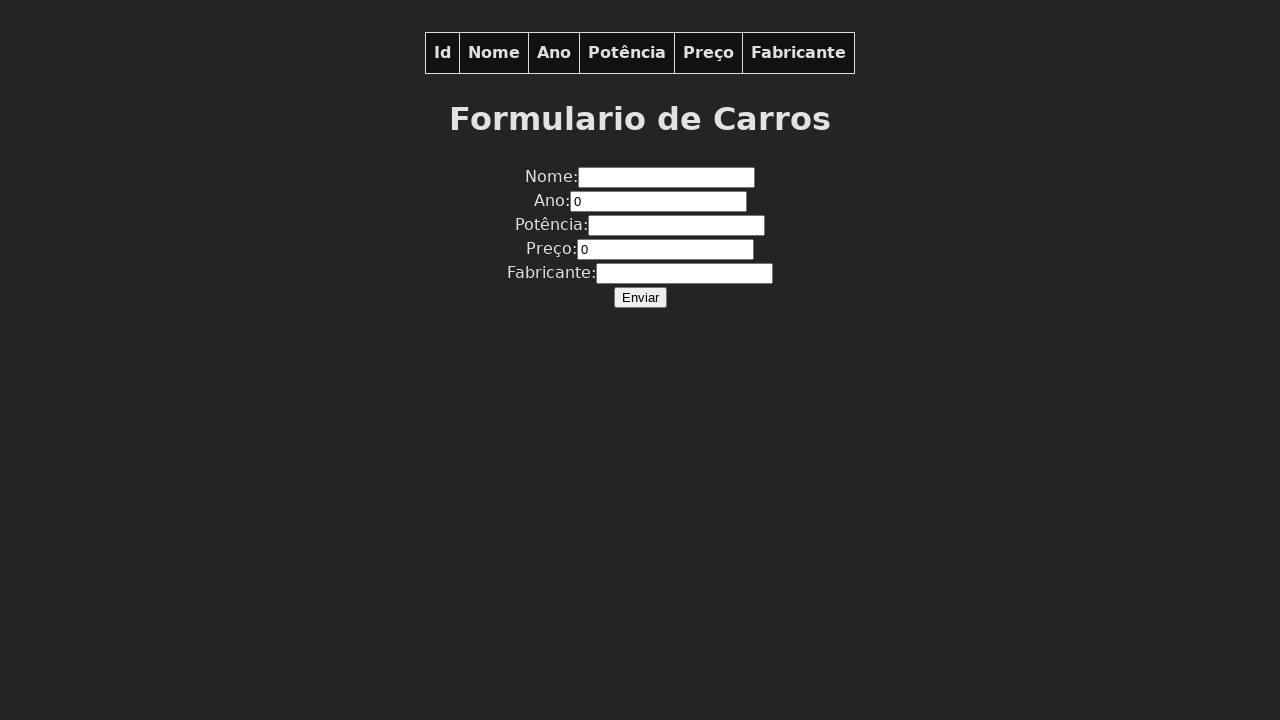

Retrieved page title: 'Vite + React'
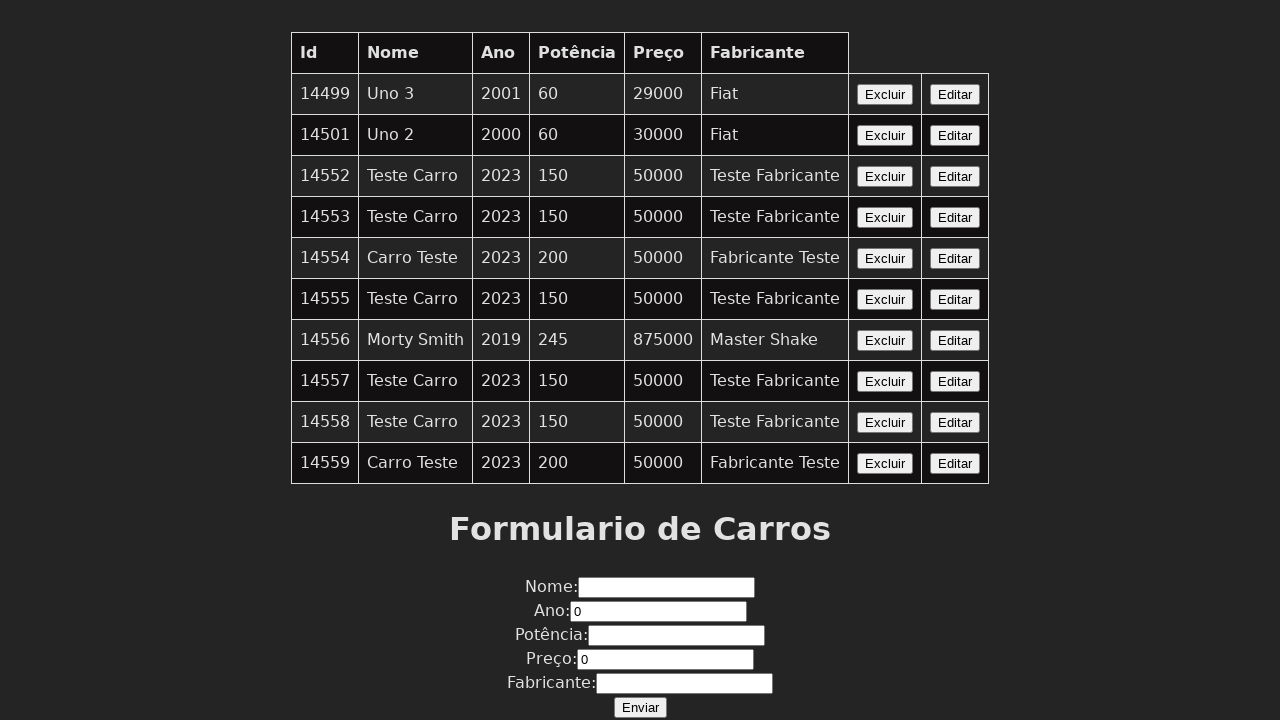

Verified page title matches 'vite + react'
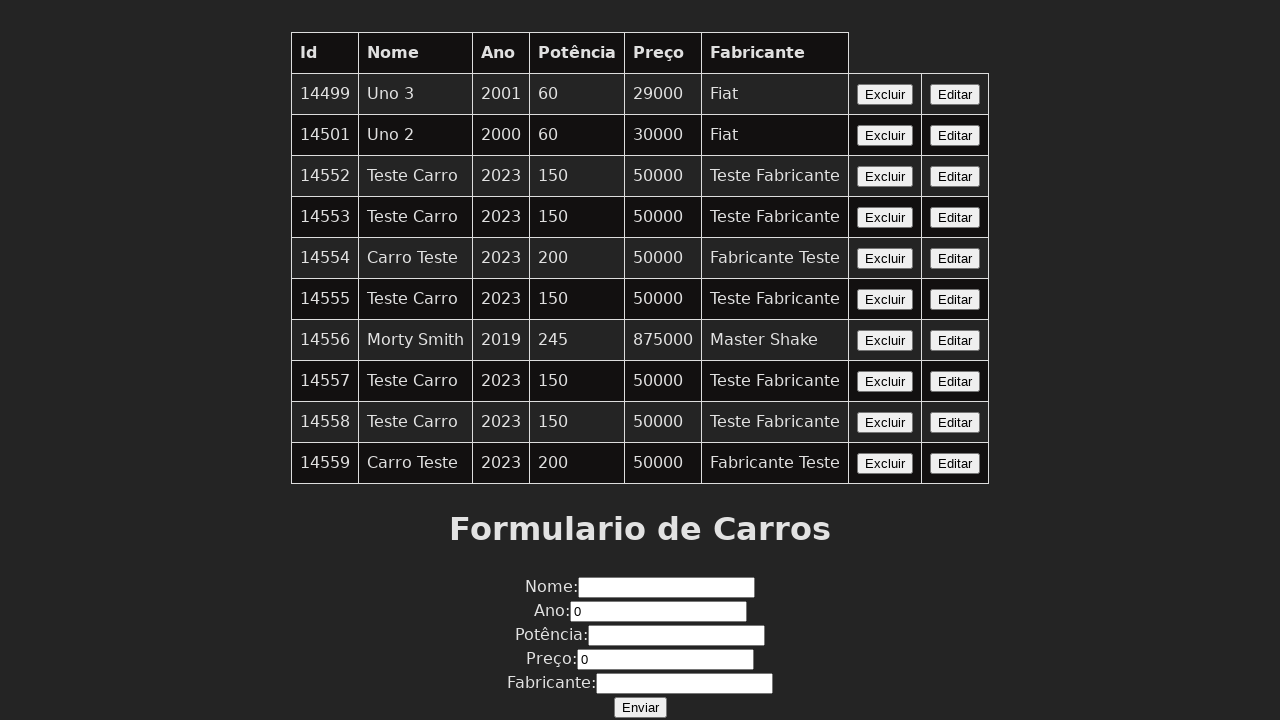

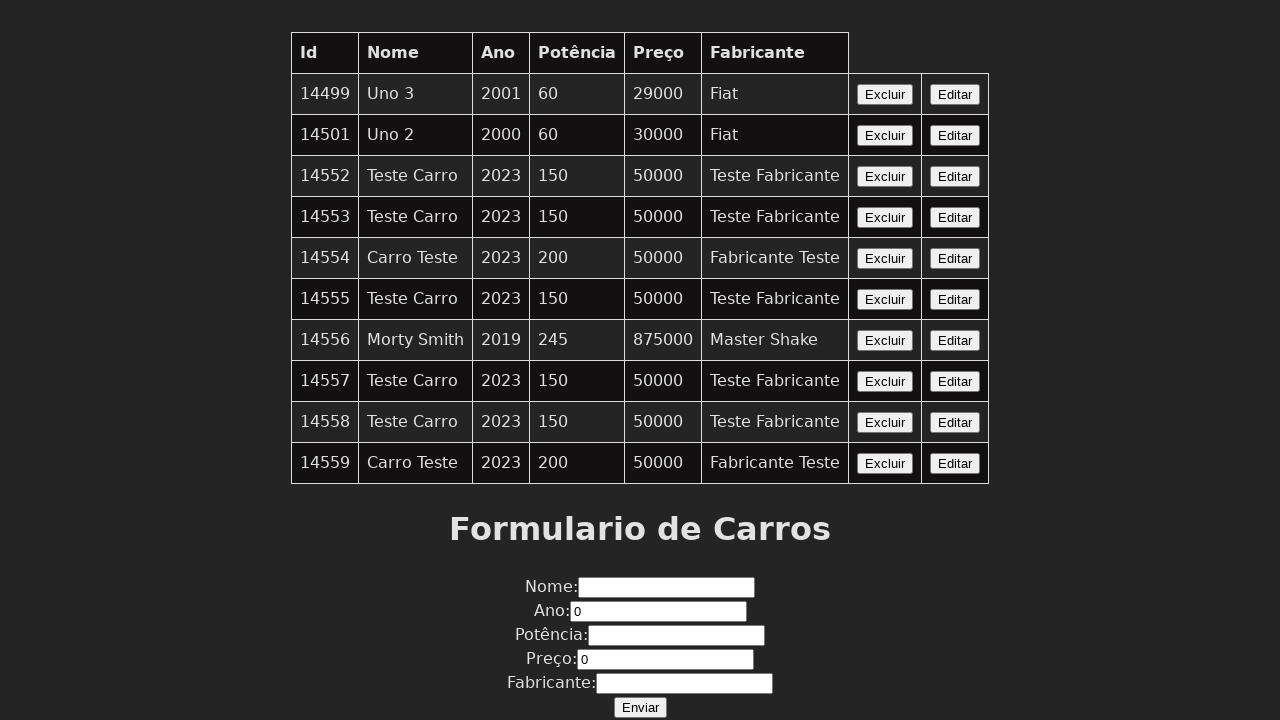